Tests dynamic loading page by clicking the Start button and waiting for content to appear

Starting URL: https://automationfc.github.io/dynamic-loading/

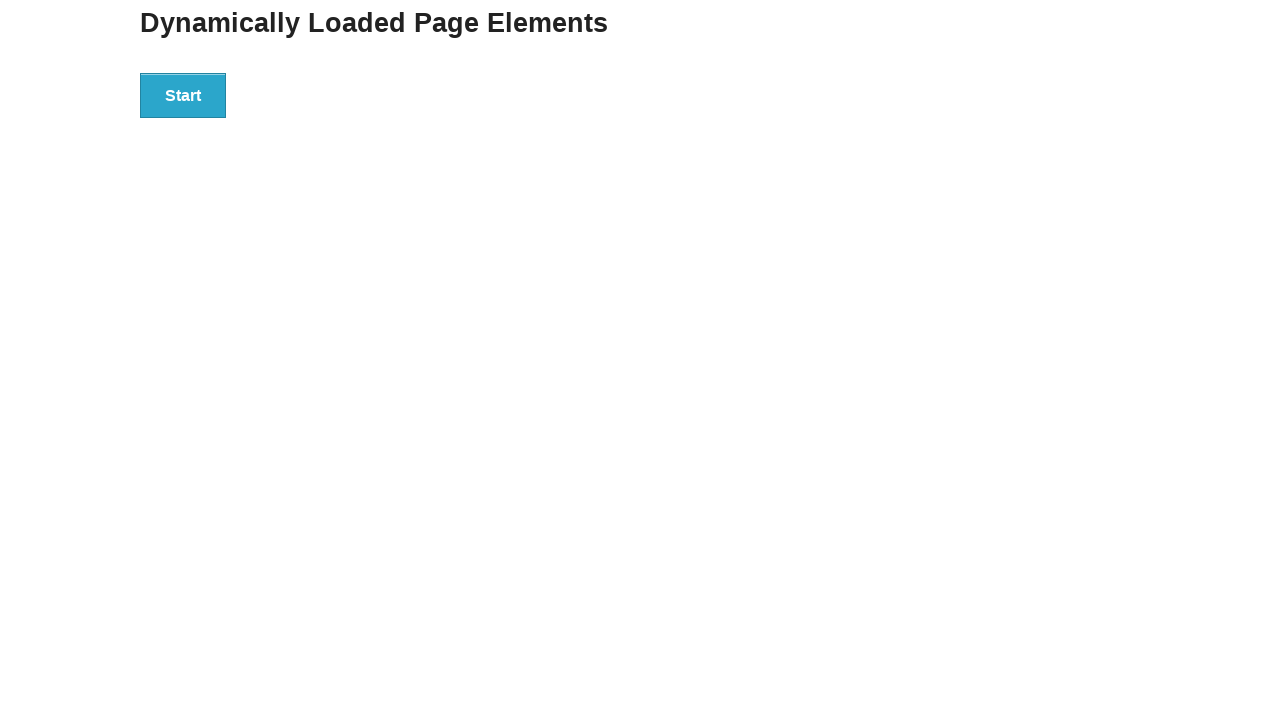

Clicked Start button to trigger dynamic loading at (183, 95) on xpath=//button[text()='Start']
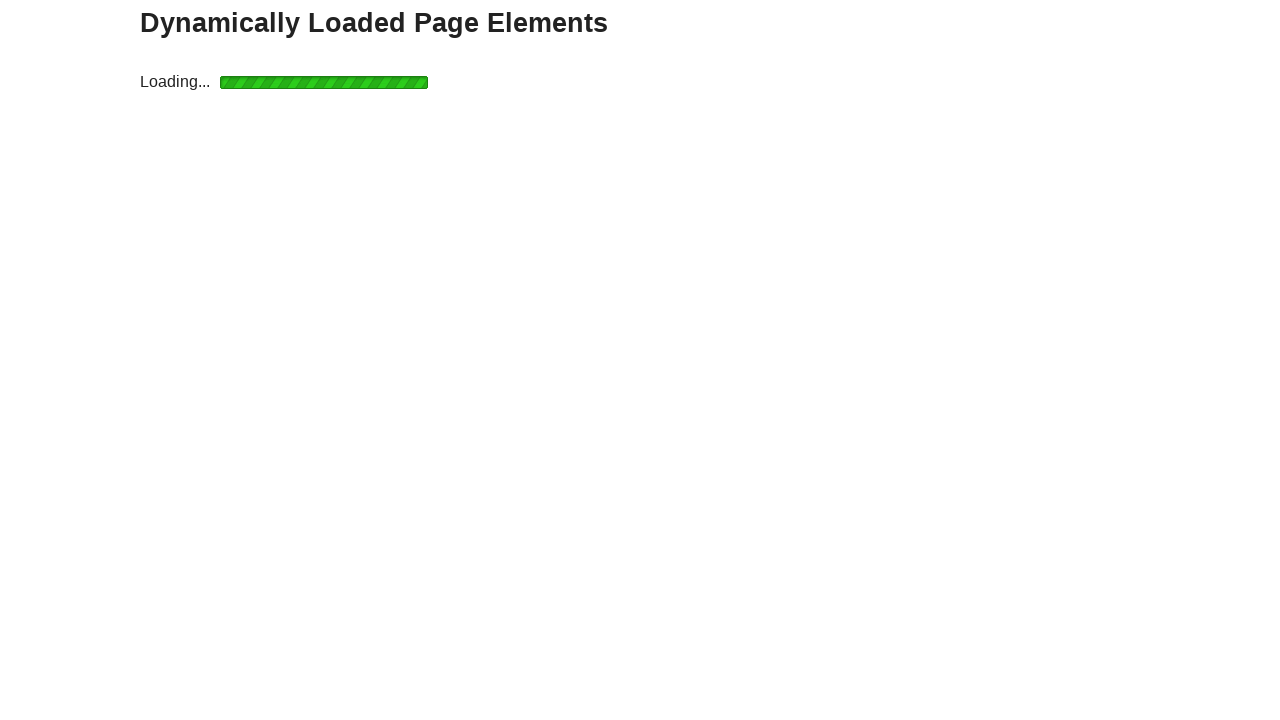

Waited for 'Hello World!' heading to appear - dynamic content loaded successfully
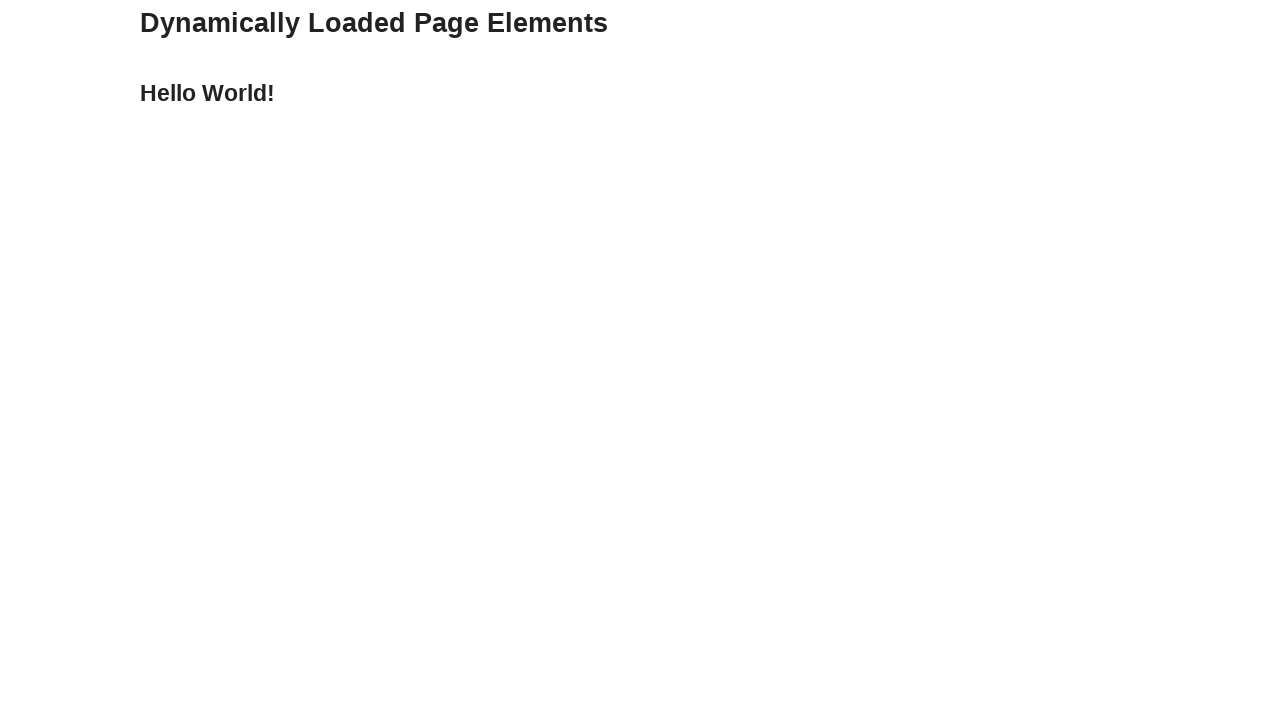

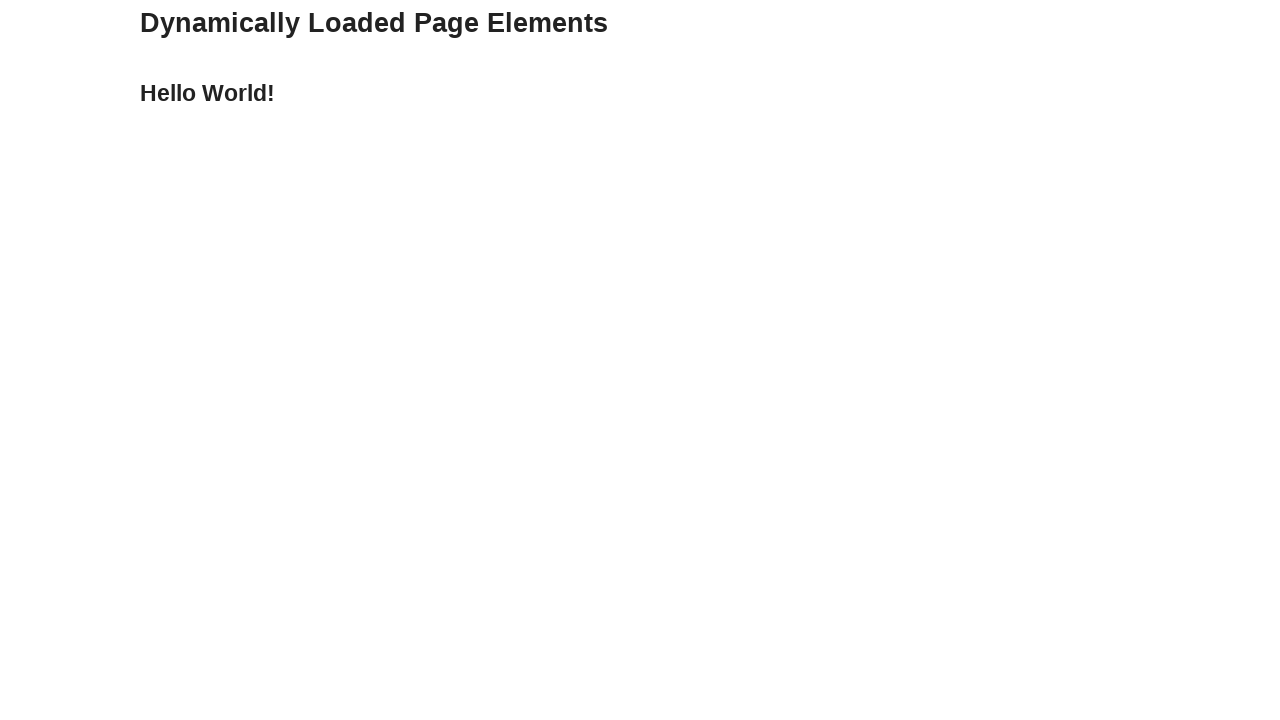